Tests button click interaction

Starting URL: https://wcaquino.me/selenium/componentes.html

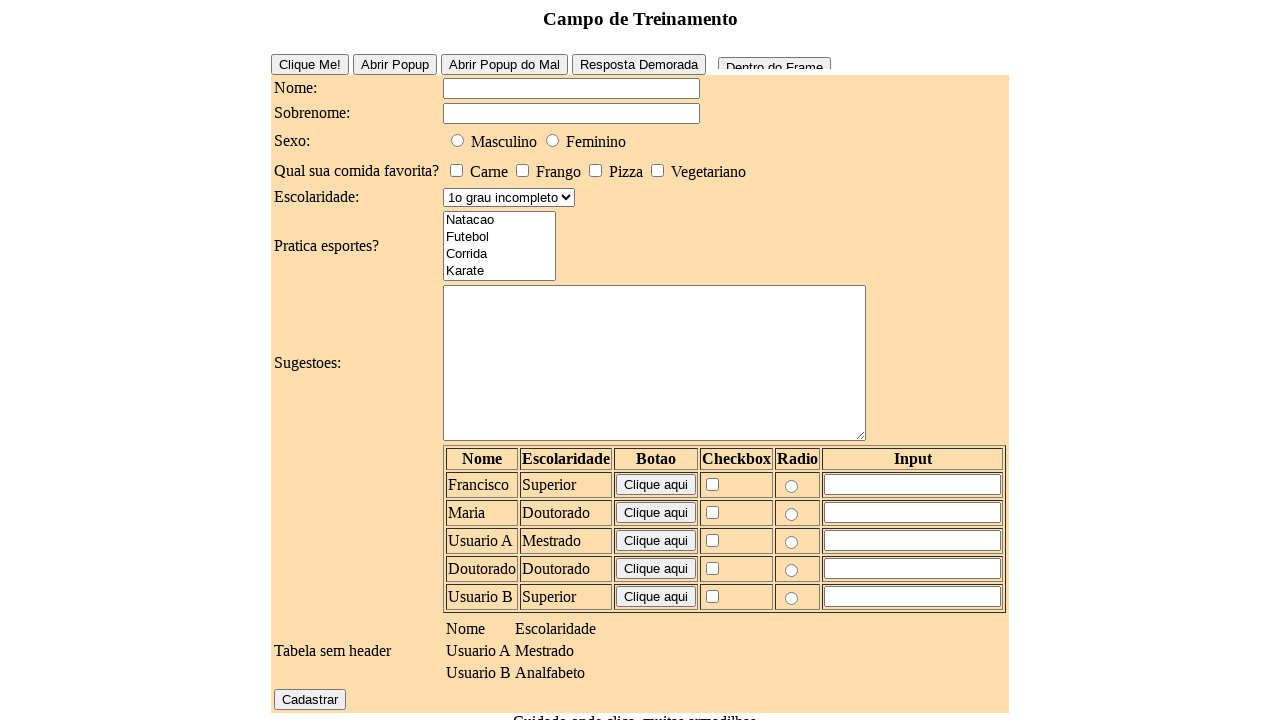

Clicked the simple button at (310, 64) on #buttonSimple
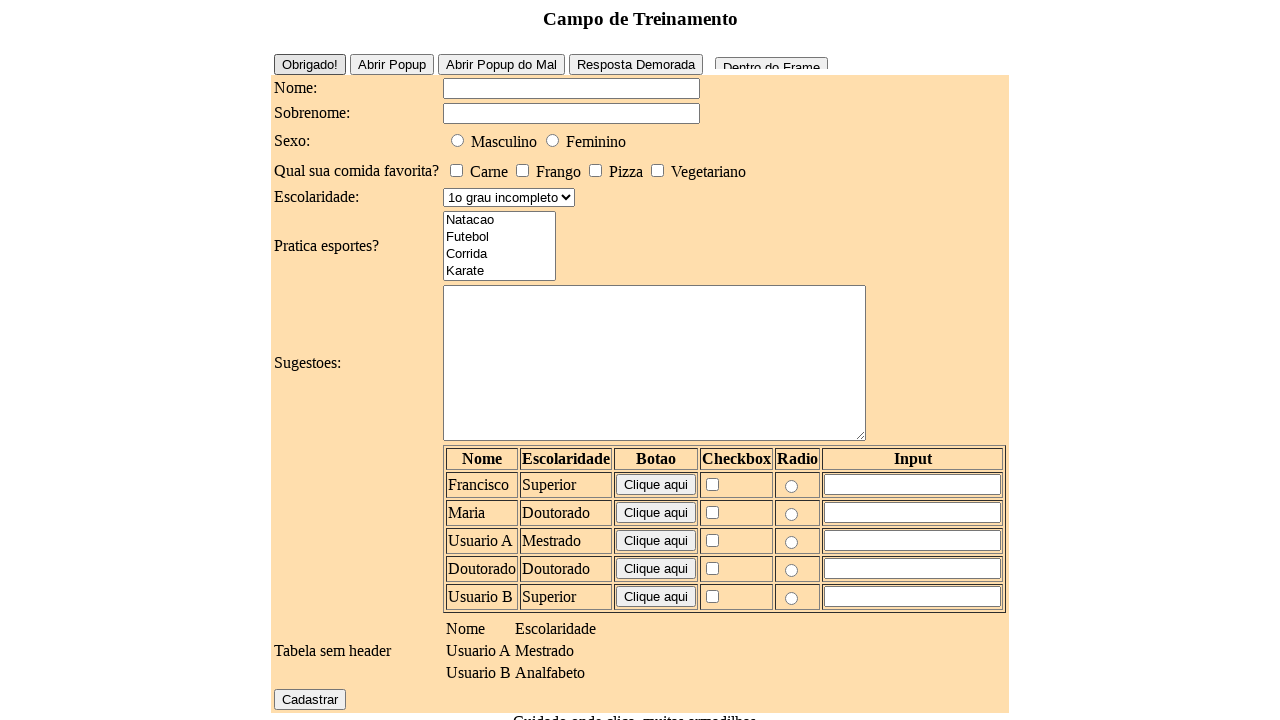

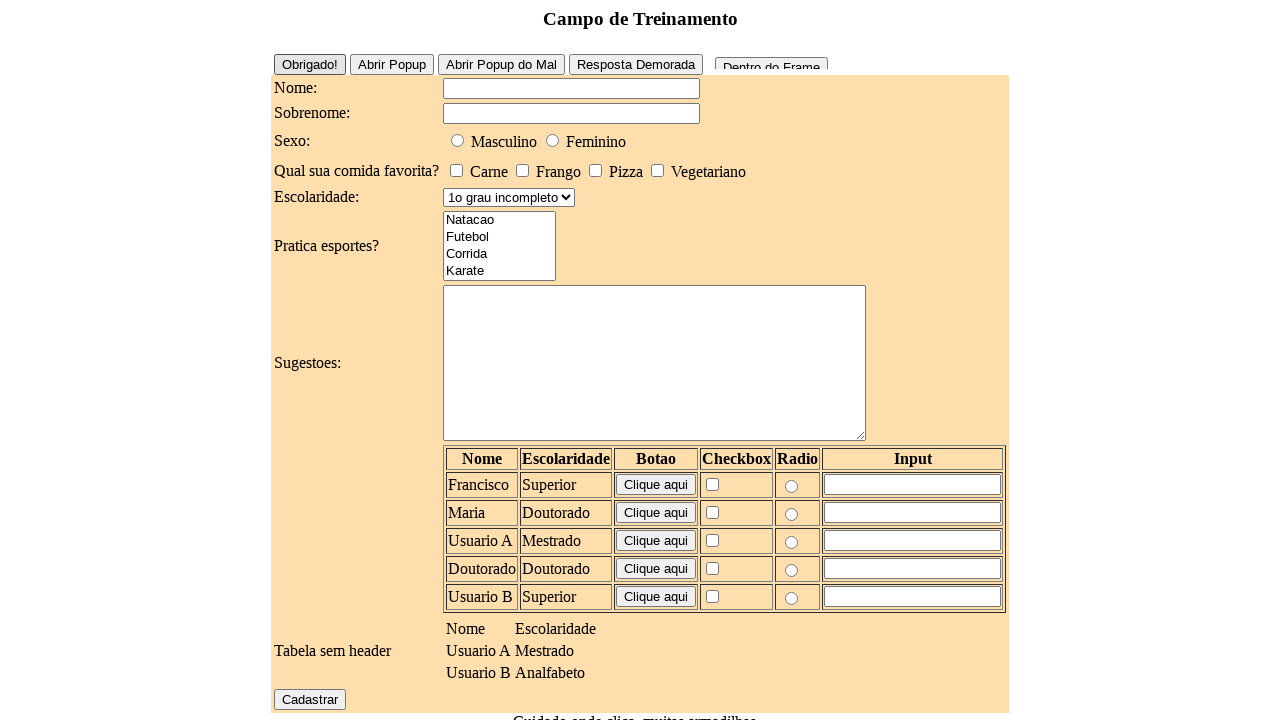